Tests adding multiple products to cart and verifies product prices are displayed correctly in the cart

Starting URL: https://jupiter.cloud.planittesting.com/#/

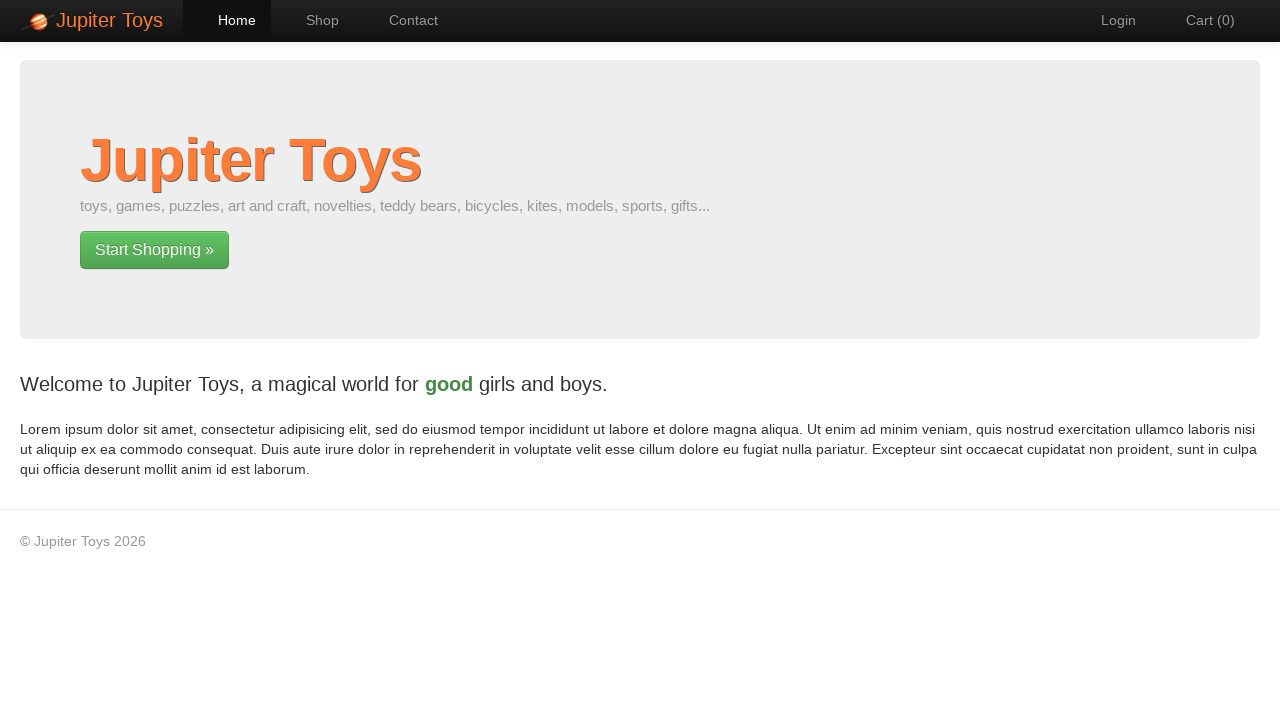

Clicked on Shop page navigation link at (312, 20) on #nav-shop
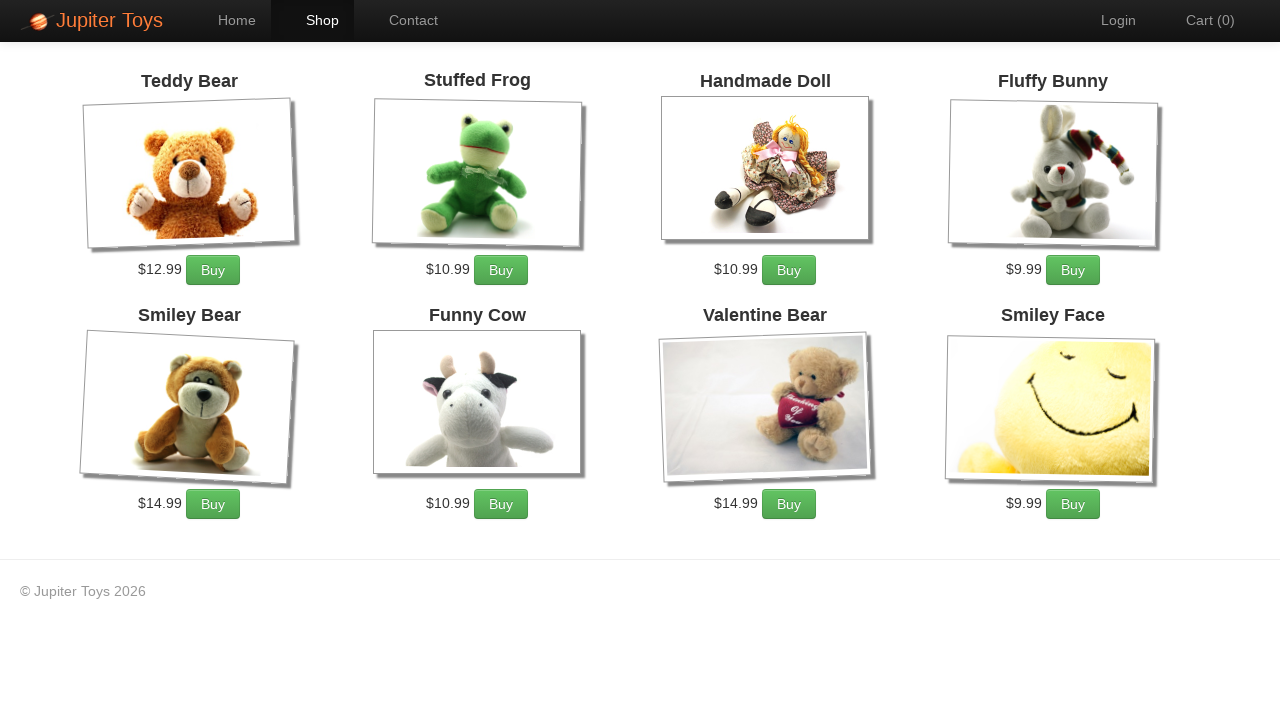

Added product-2 to cart (1st click) at (501, 270) on xpath=//*[@id='product-2']/div/p/a
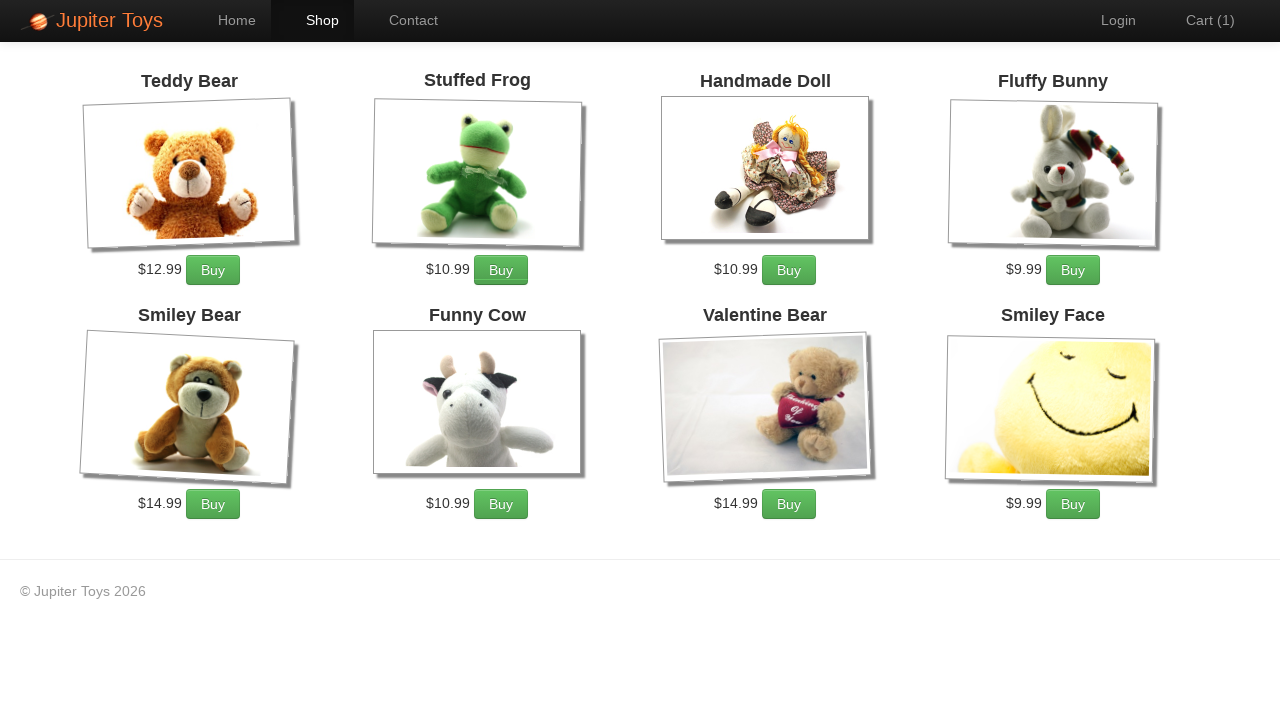

Added product-2 to cart (2nd click) at (501, 270) on xpath=//*[@id='product-2']/div/p/a
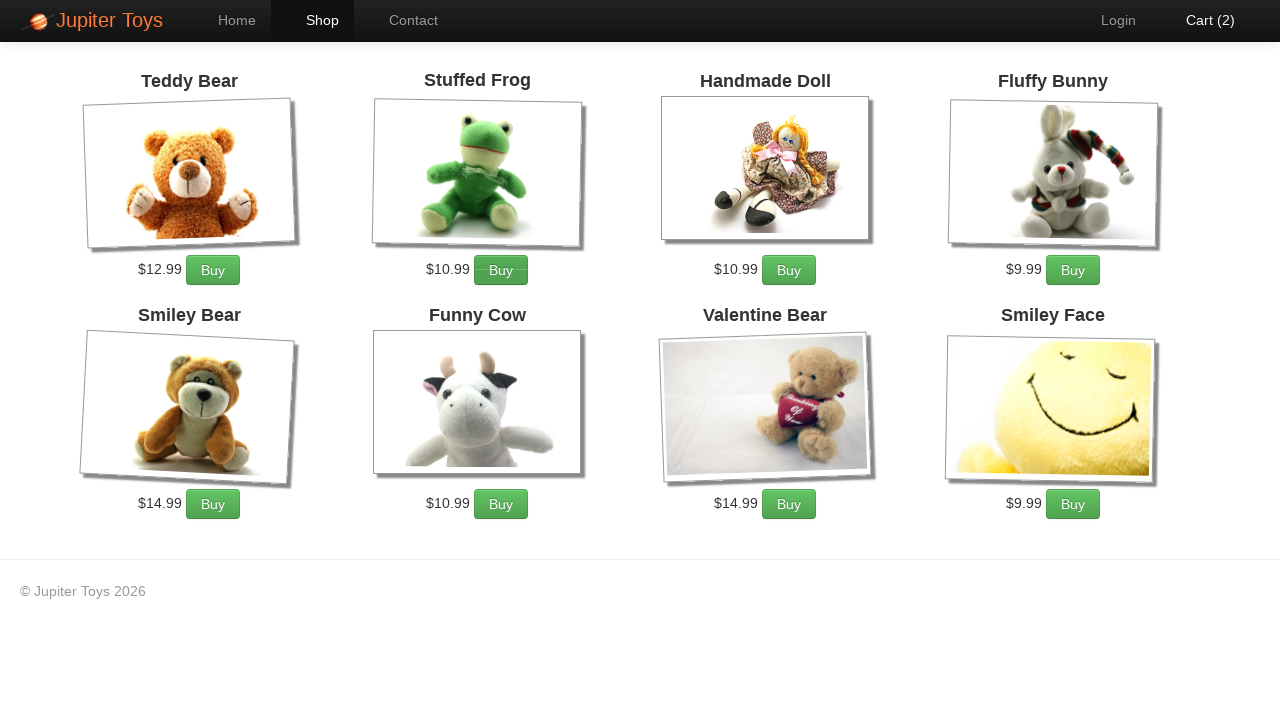

Added product-4 to cart (1st click) at (1073, 270) on xpath=//*[@id='product-4']/div/p/a
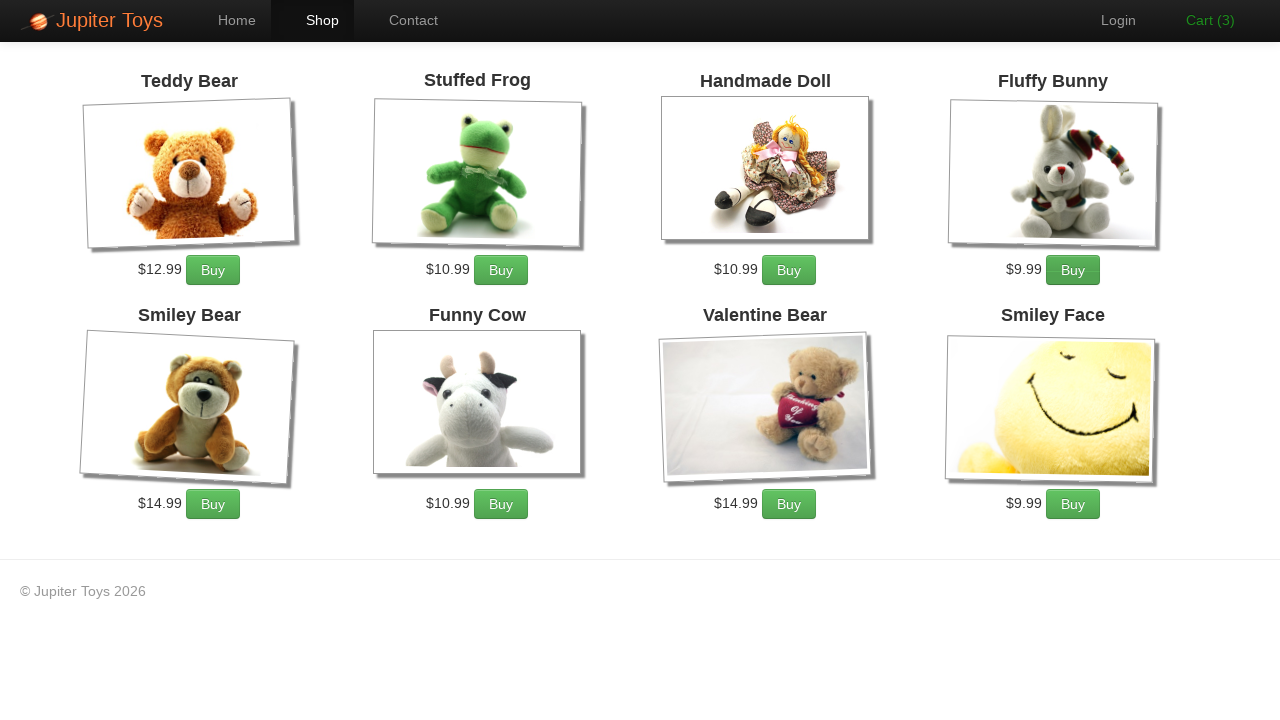

Added product-4 to cart (2nd click) at (1073, 270) on xpath=//*[@id='product-4']/div/p/a
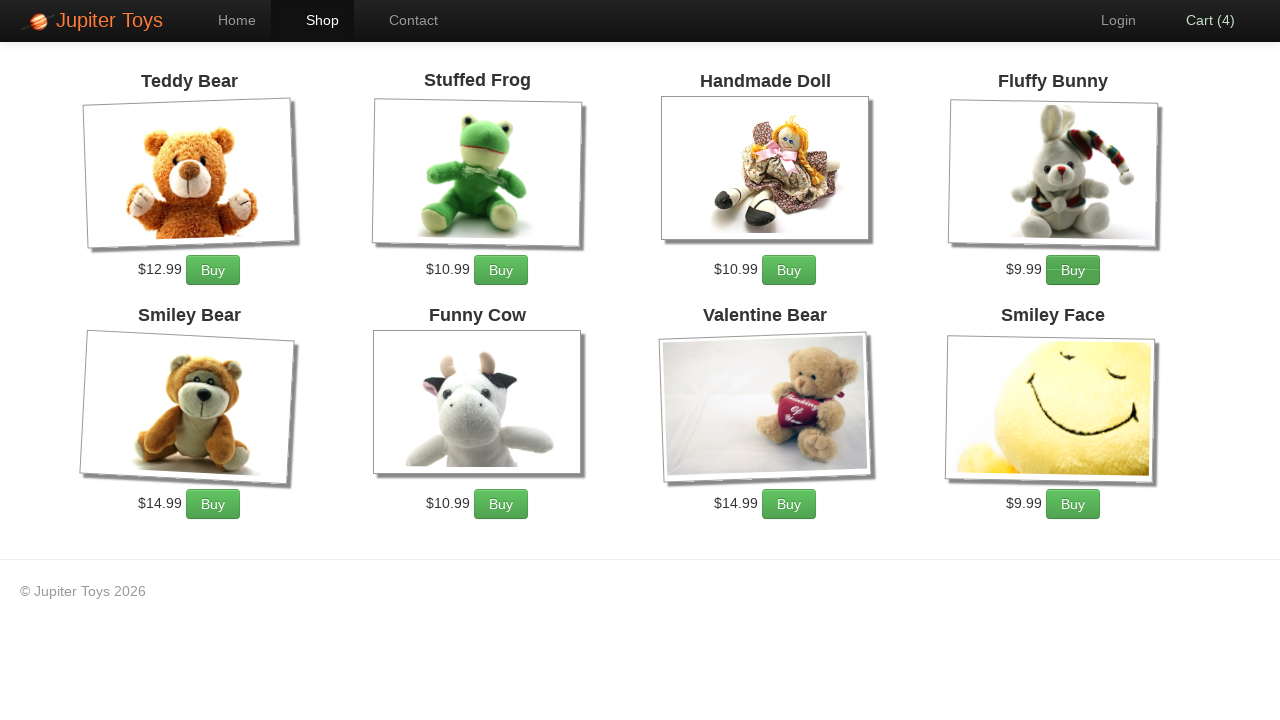

Added product-4 to cart (3rd click) at (1073, 270) on xpath=//*[@id='product-4']/div/p/a
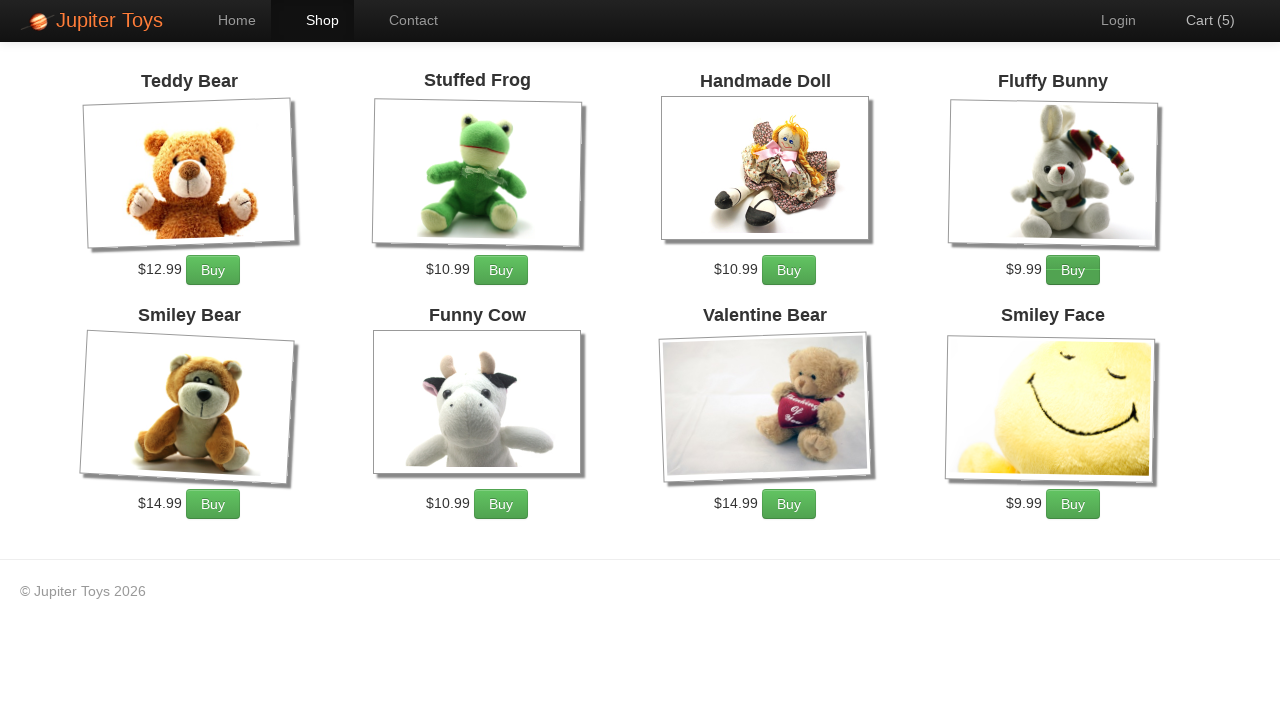

Added product-4 to cart (4th click) at (1073, 270) on xpath=//*[@id='product-4']/div/p/a
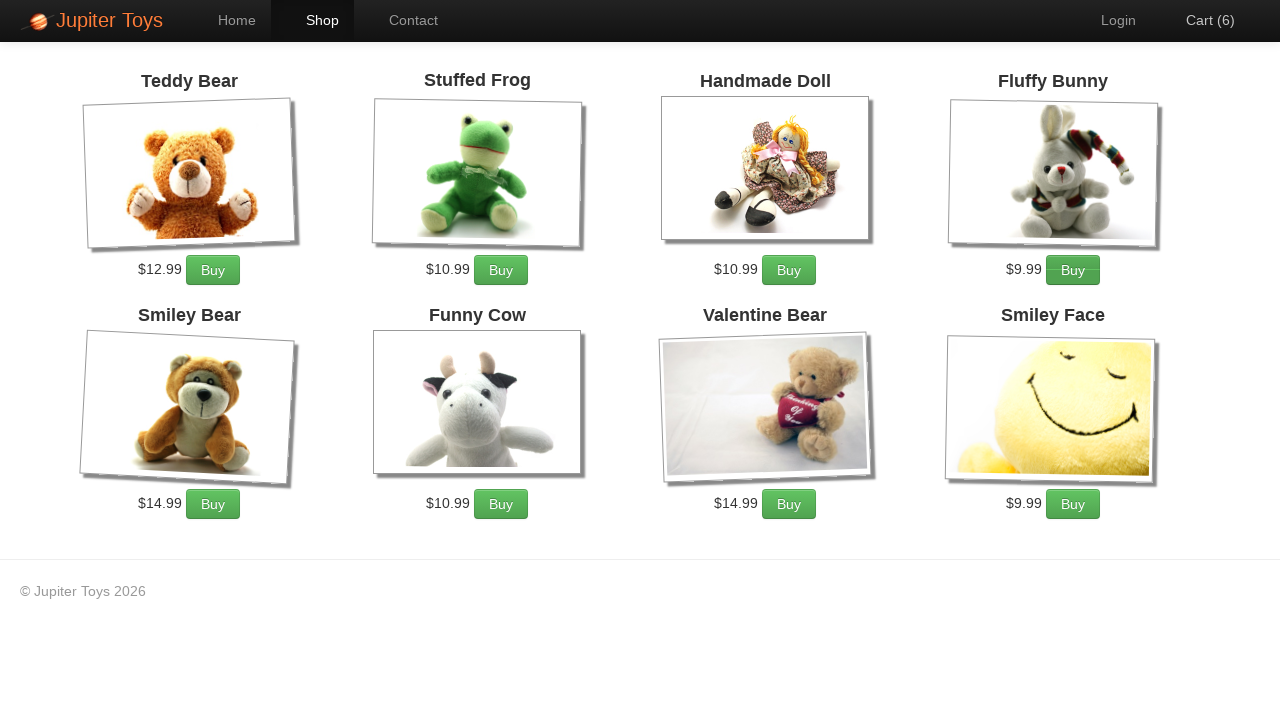

Added product-7 to cart (1st click) at (789, 504) on xpath=//*[@id='product-7']/div/p/a
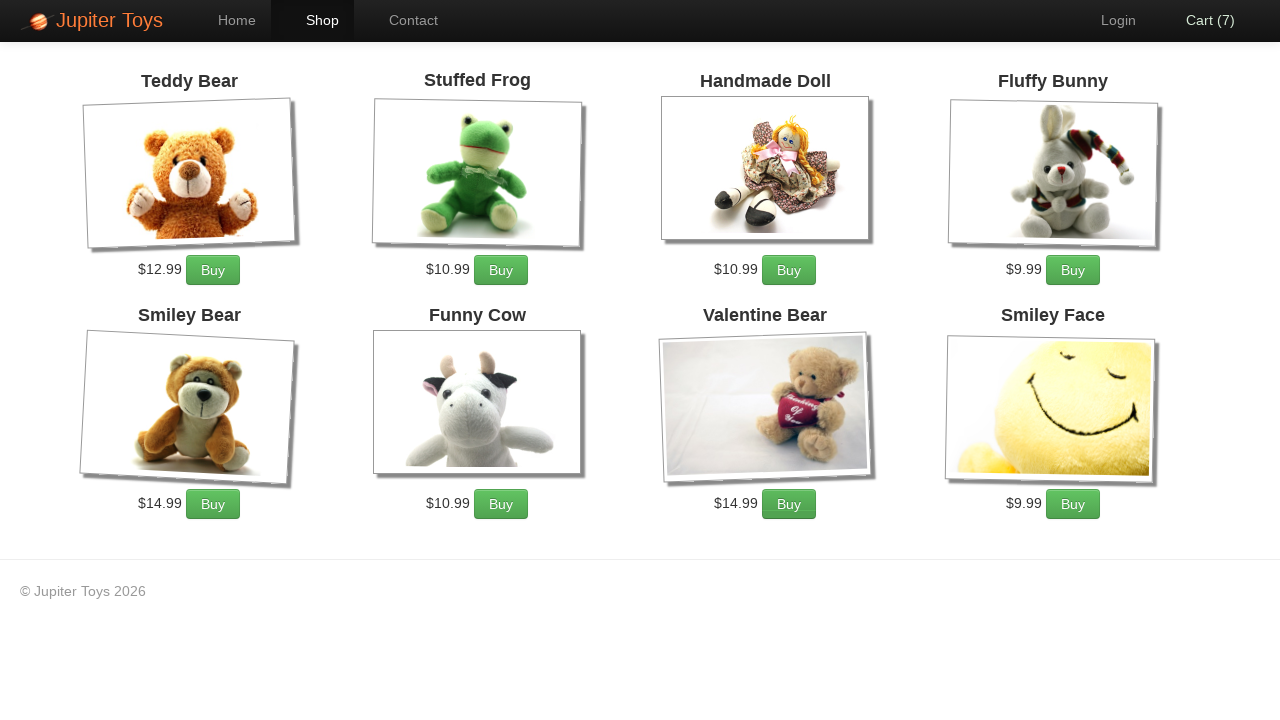

Added product-7 to cart (2nd click) at (789, 504) on xpath=//*[@id='product-7']/div/p/a
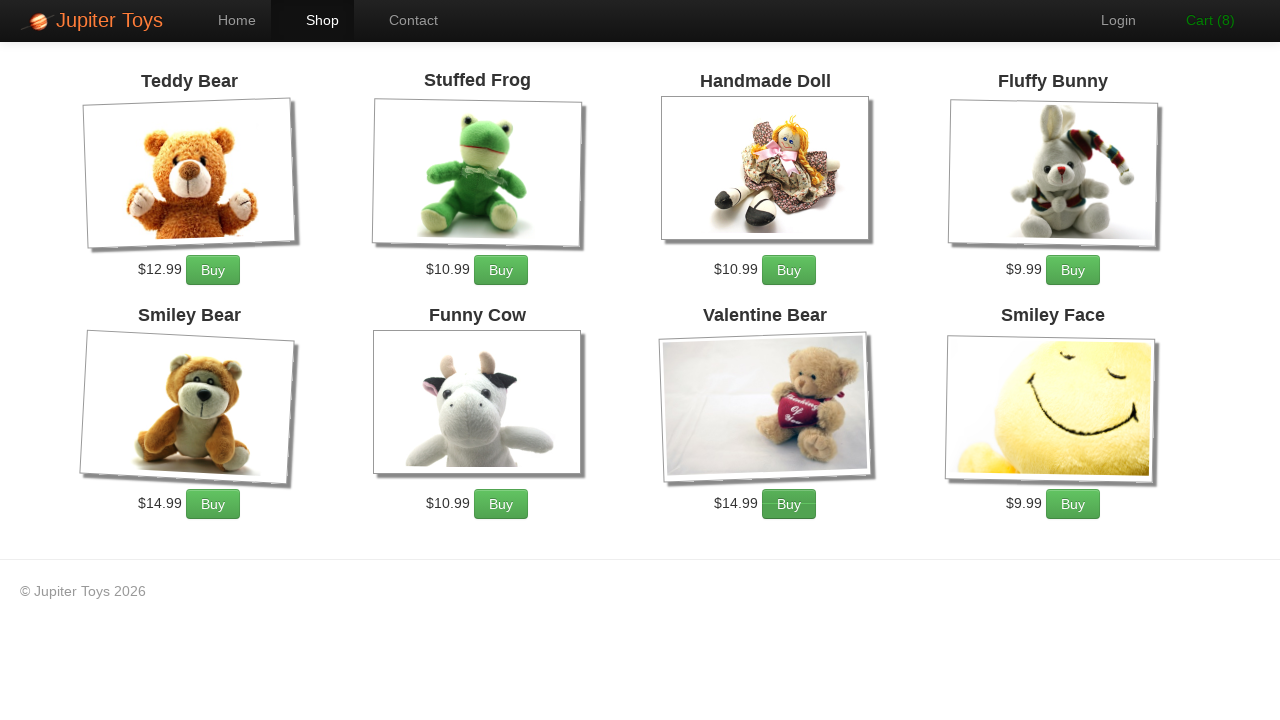

Added product-7 to cart (3rd click) at (789, 504) on xpath=//*[@id='product-7']/div/p/a
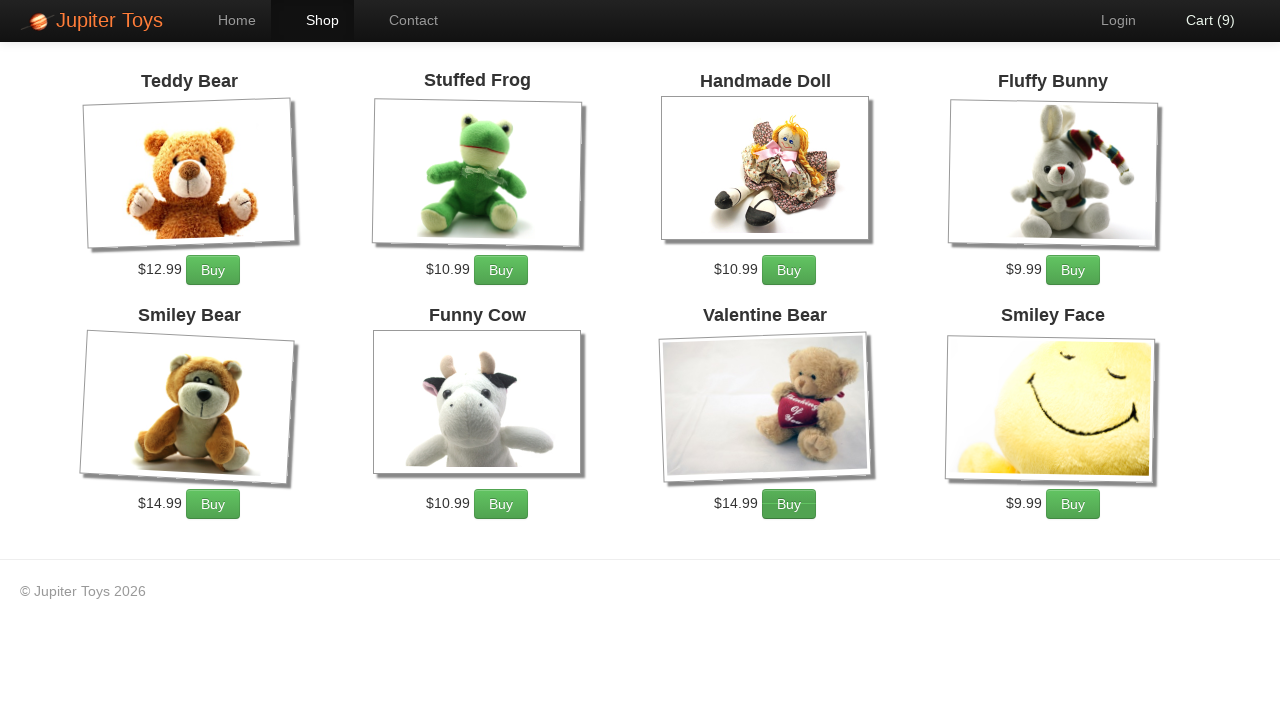

Clicked on Cart page navigation link at (1200, 20) on #nav-cart
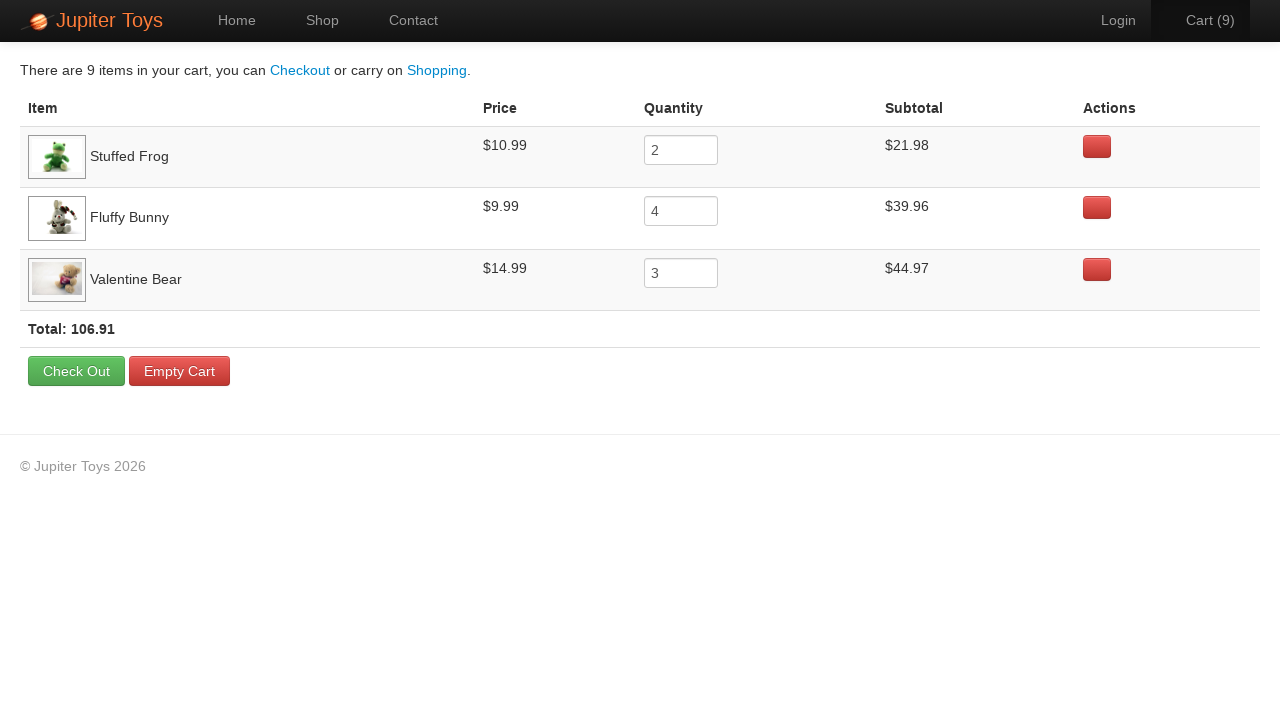

Cart table with product prices loaded successfully
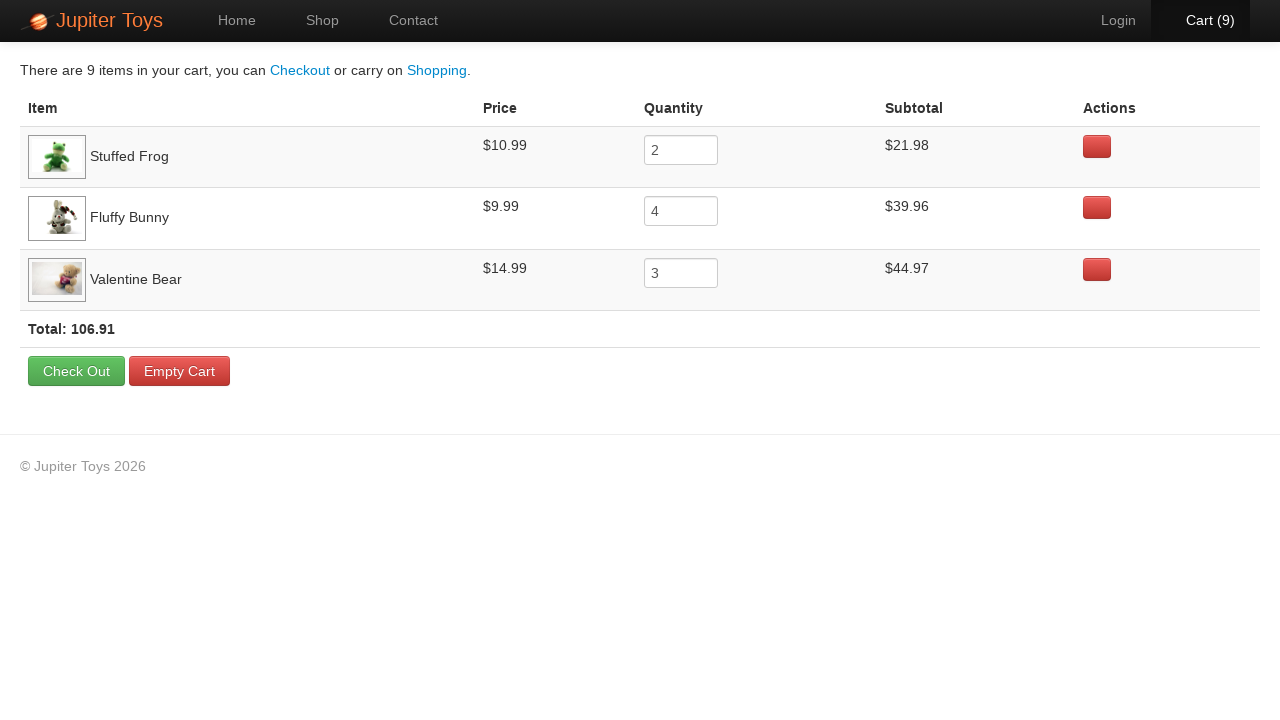

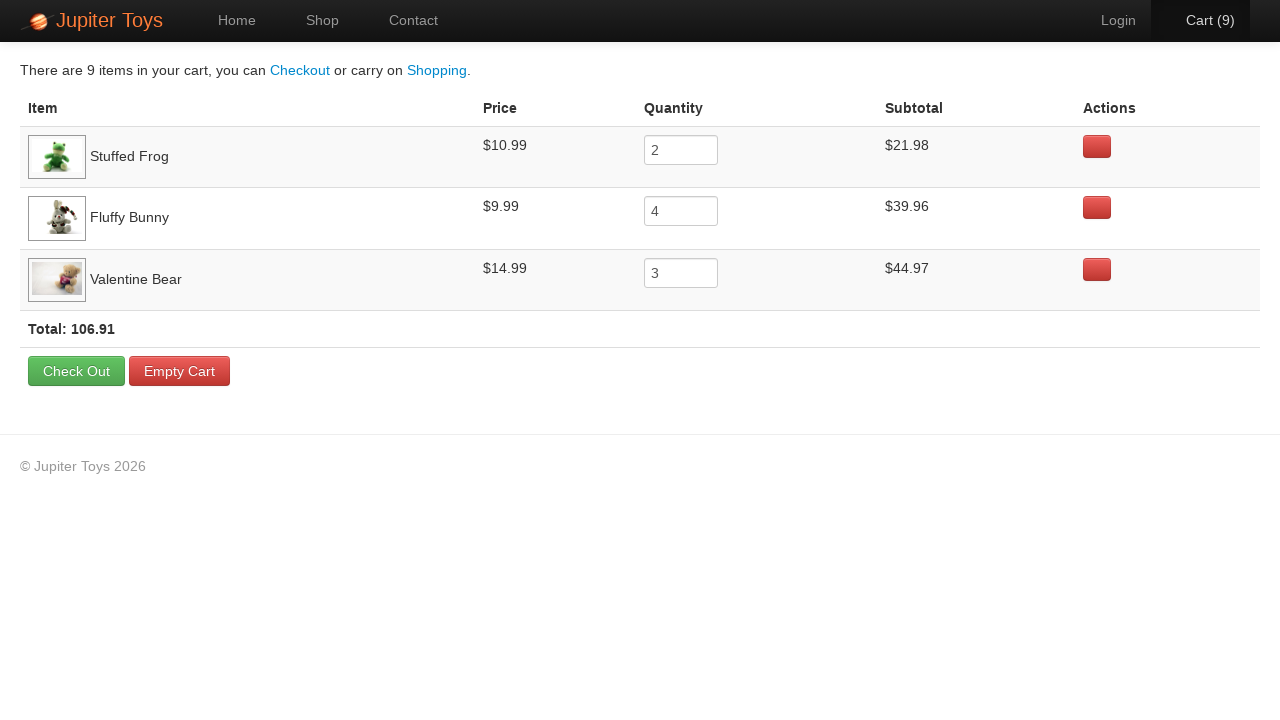